Navigates to Playwright documentation site, clicks the "Get started" link, and verifies the Installation heading is visible

Starting URL: https://playwright.dev/

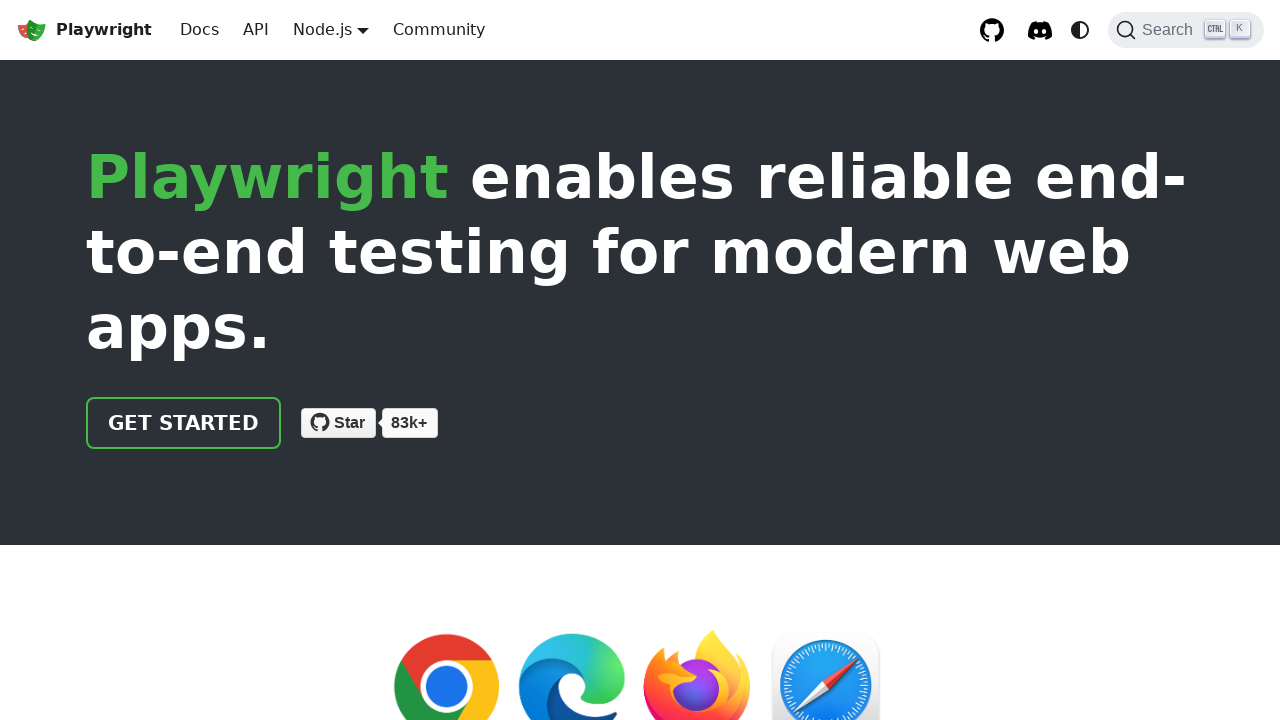

Navigated to Playwright documentation site
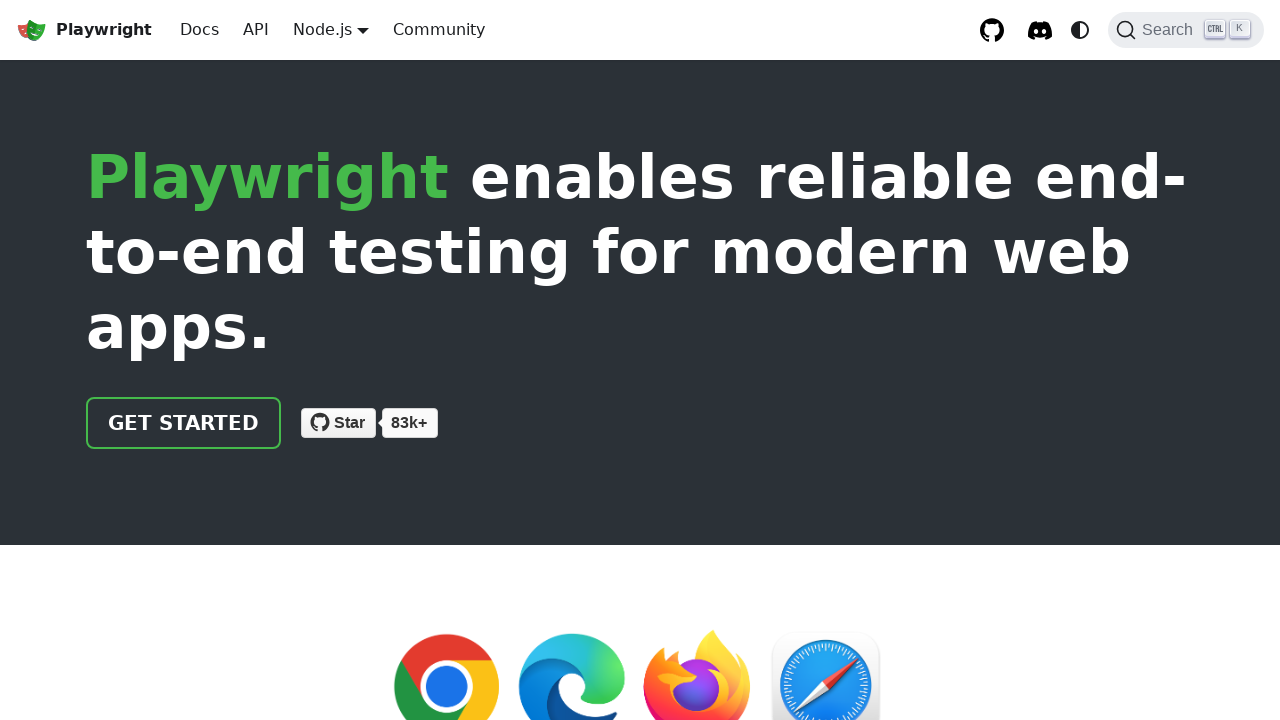

Clicked the 'Get started' link at (184, 423) on internal:role=link[name="Get started"i]
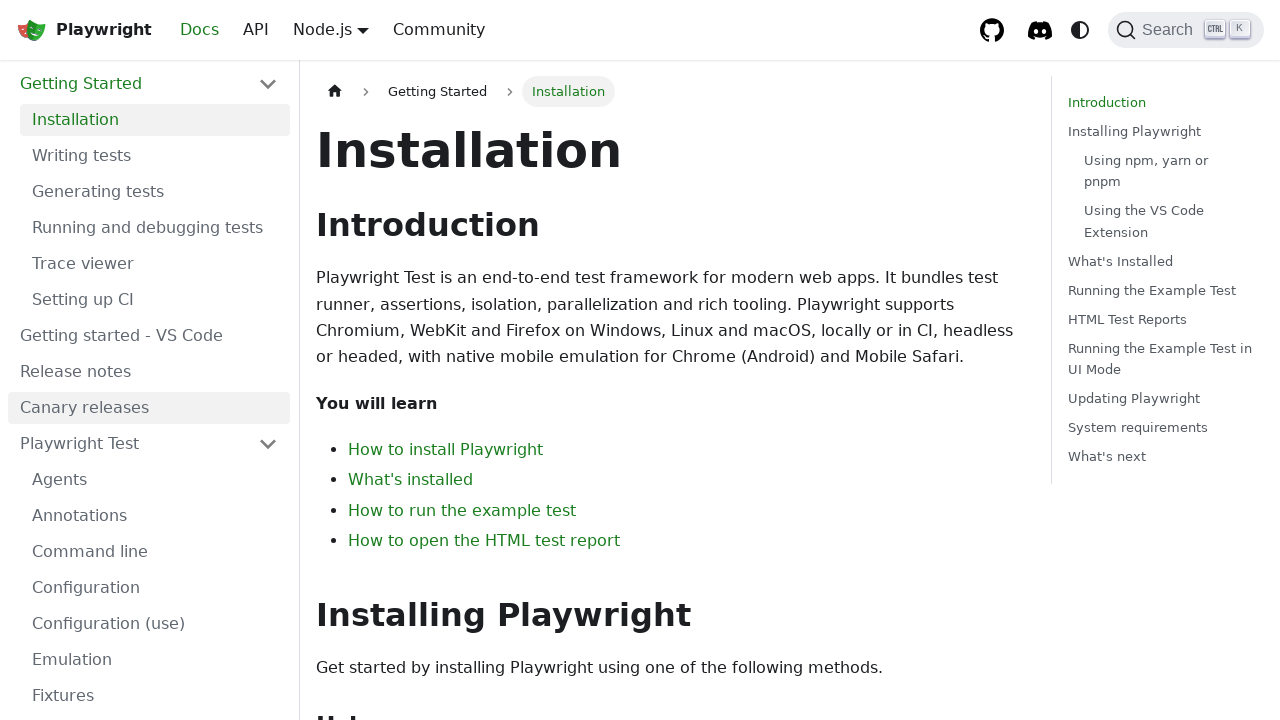

Installation heading is visible
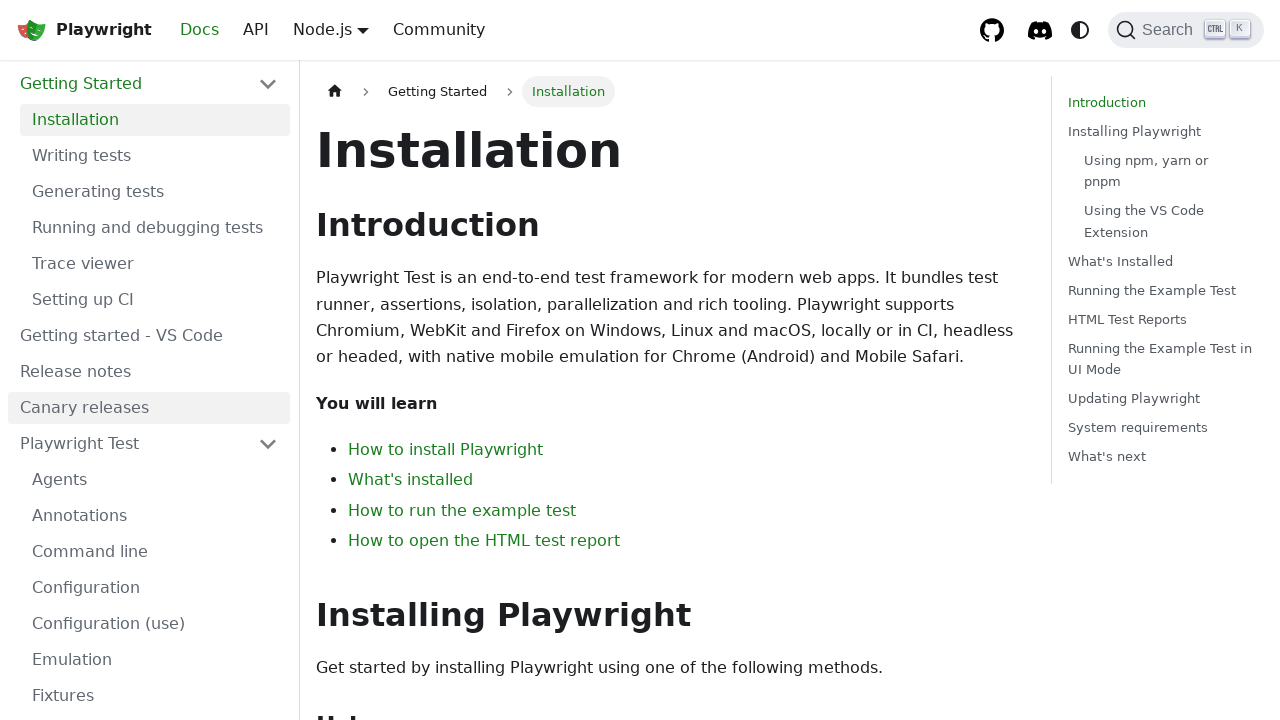

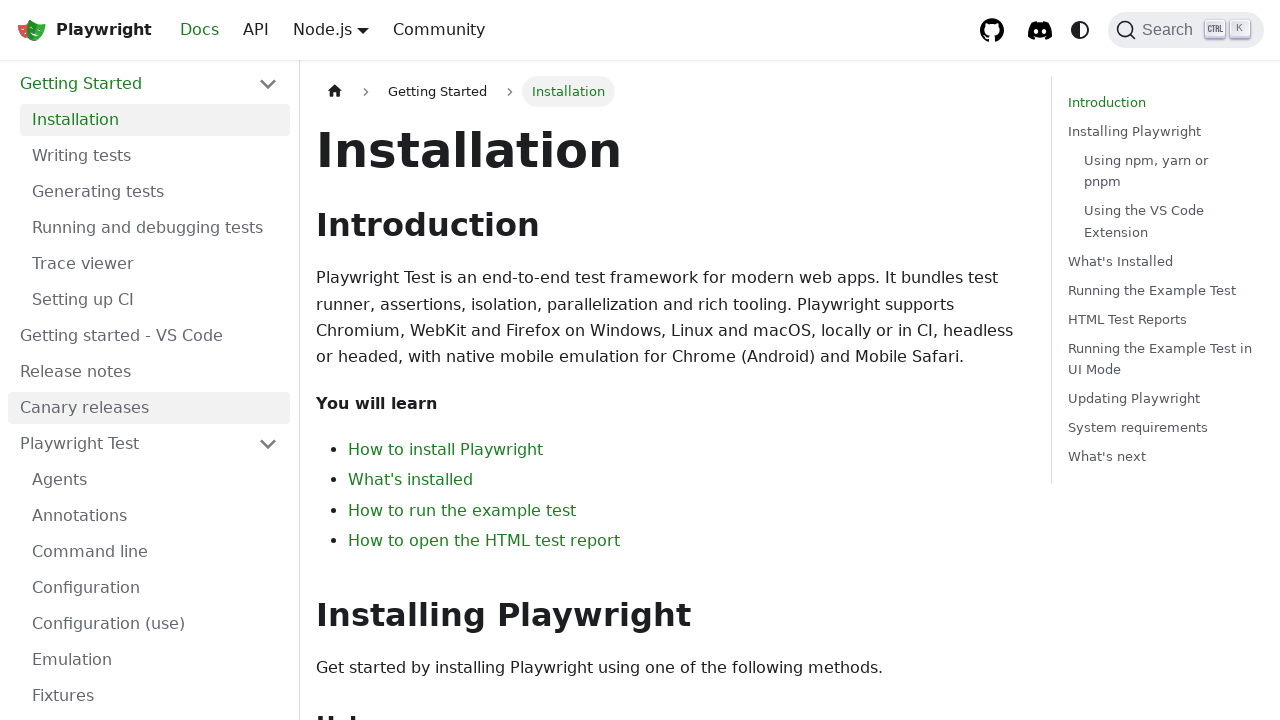